Tests alert handling functionality by clicking a button that triggers an alert and then accepting/dismissing the alert dialog

Starting URL: https://formy-project.herokuapp.com/switch-window

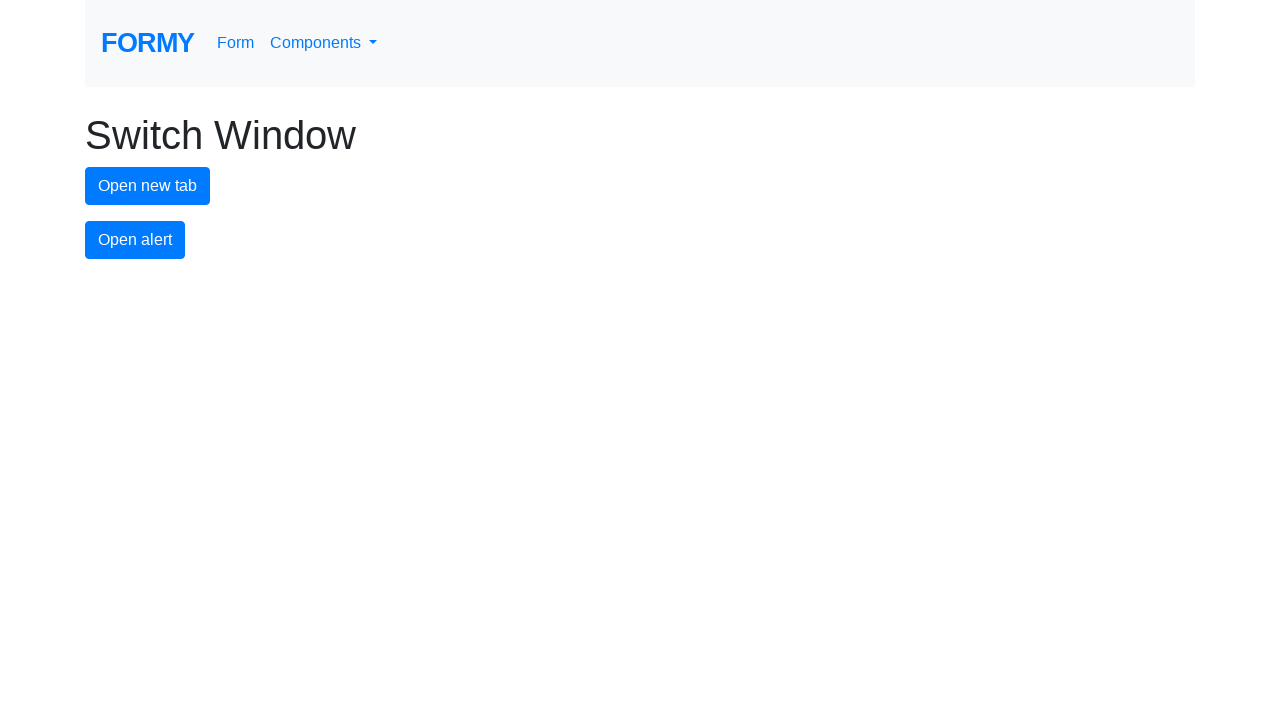

Clicked alert button to trigger alert dialog at (135, 240) on #alert-button
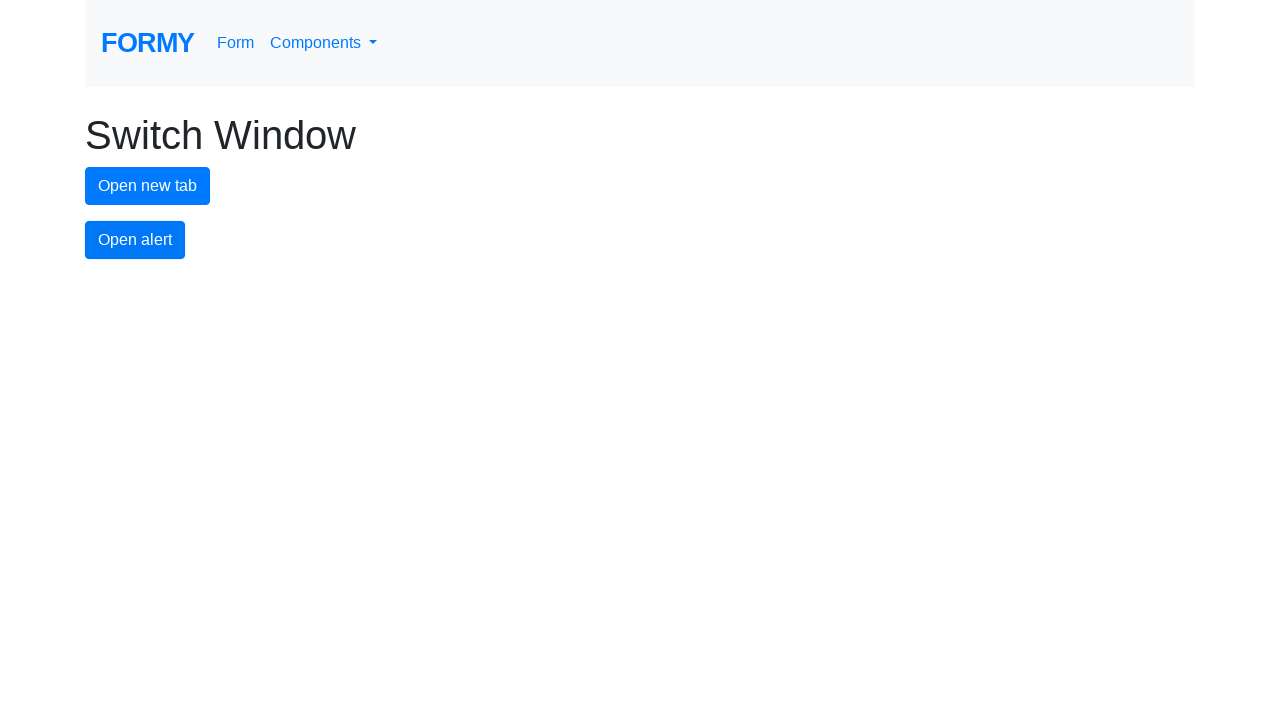

Set up dialog handler to accept alerts
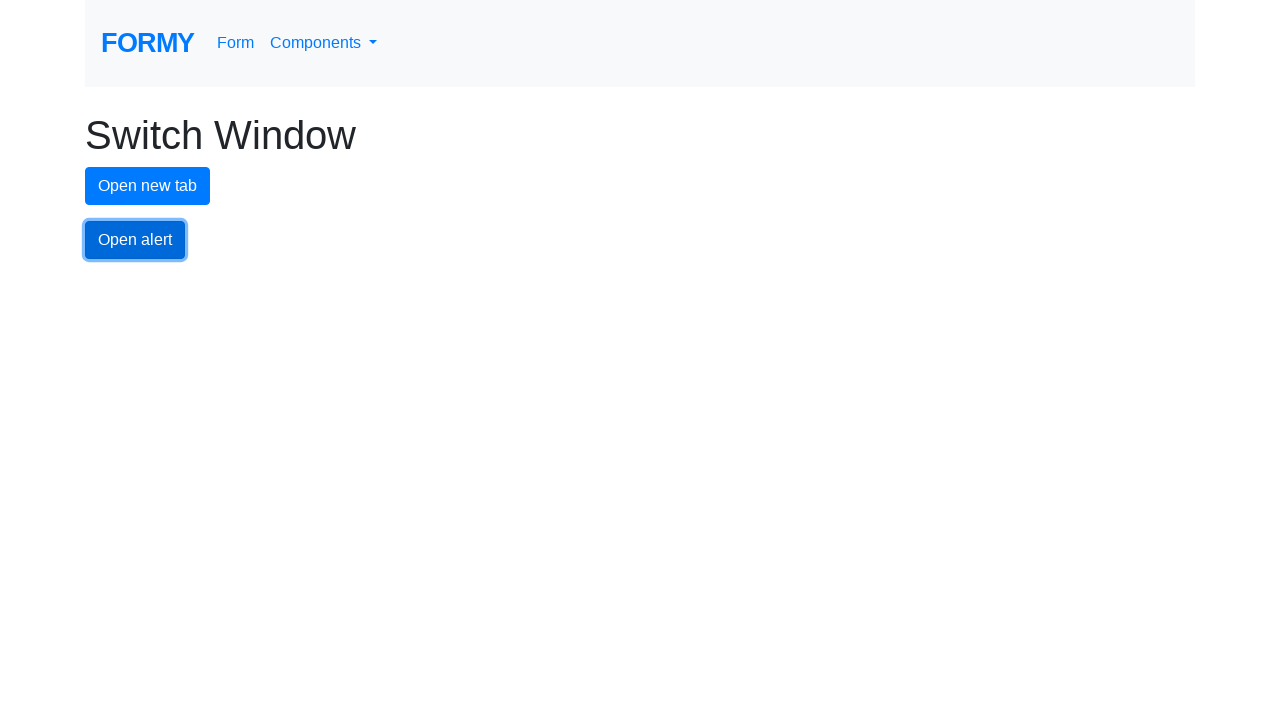

Clicked alert button again to trigger alert dialog at (135, 240) on #alert-button
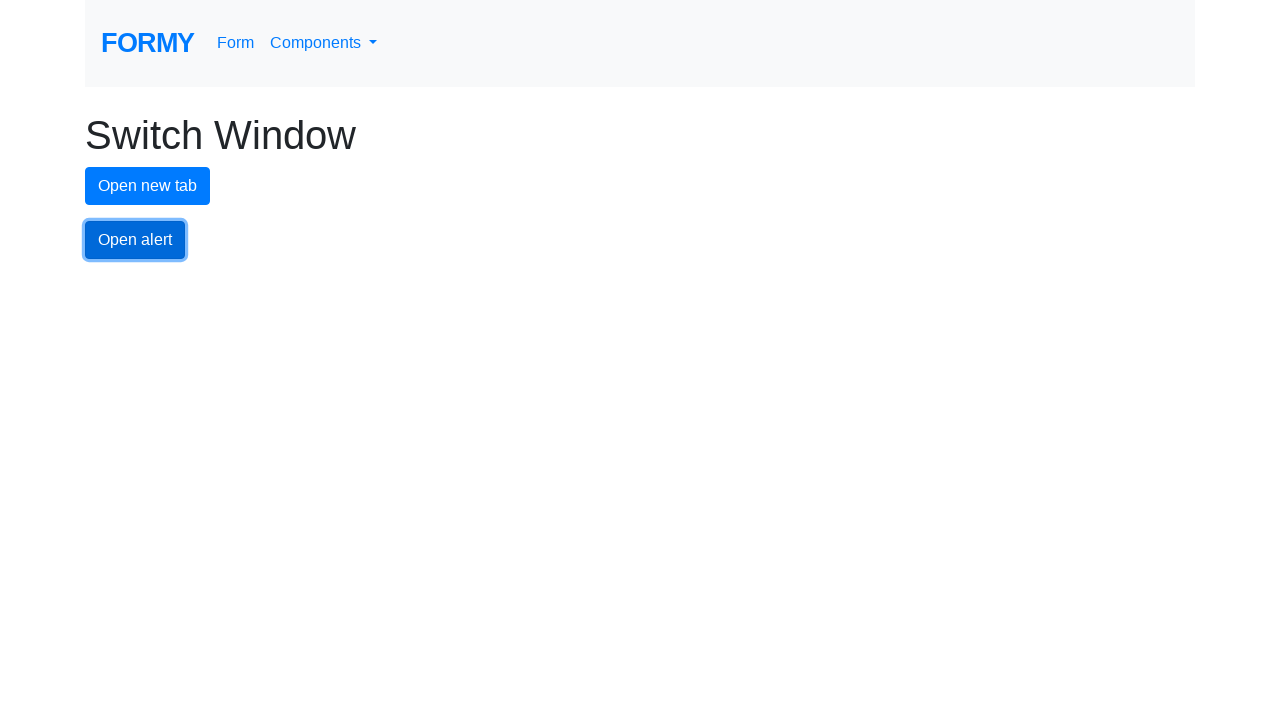

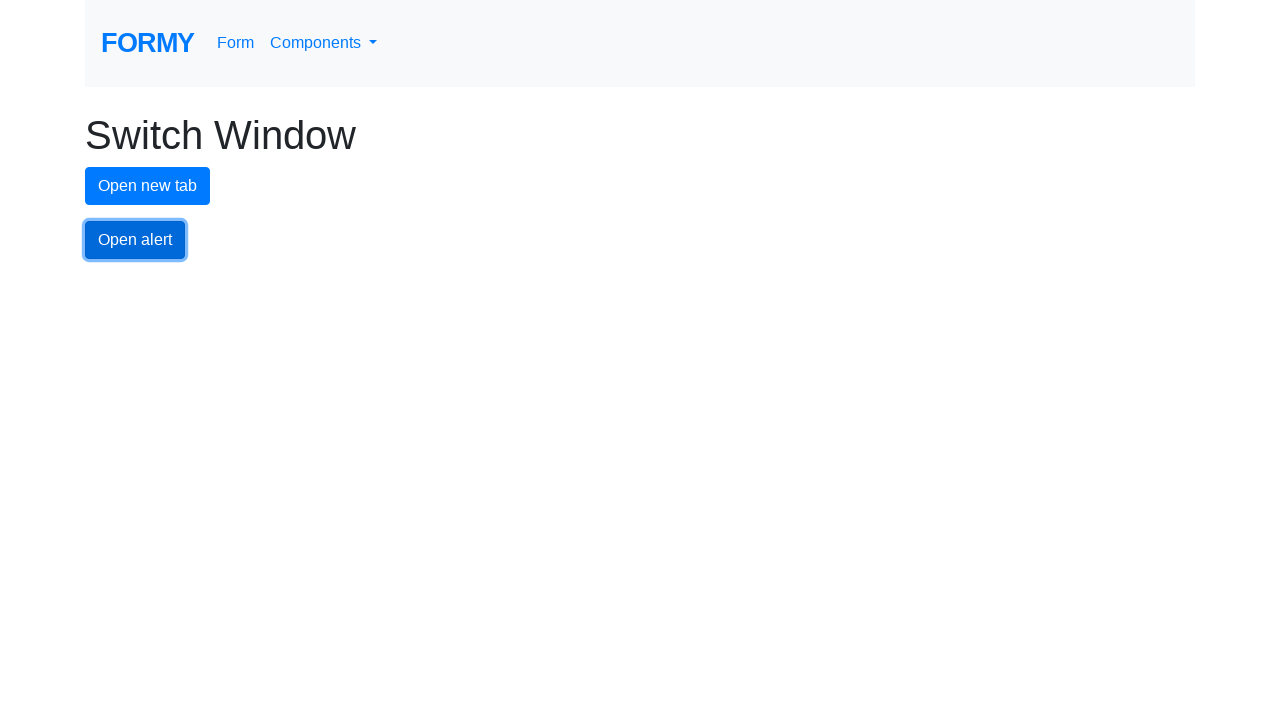